Tests window handle functionality by clicking links that open new windows, switching between windows, verifying page titles, and switching back to the main window.

Starting URL: https://practice.cydeo.com/windows

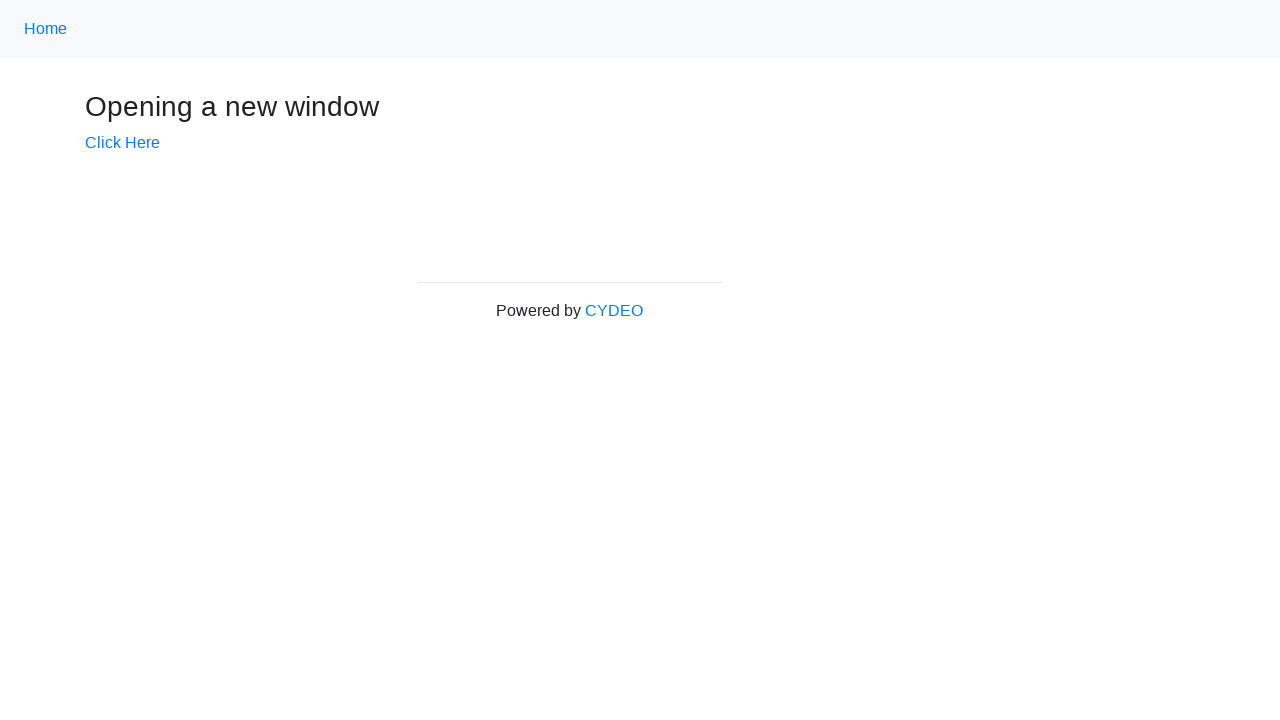

Verified initial page title is 'Windows'
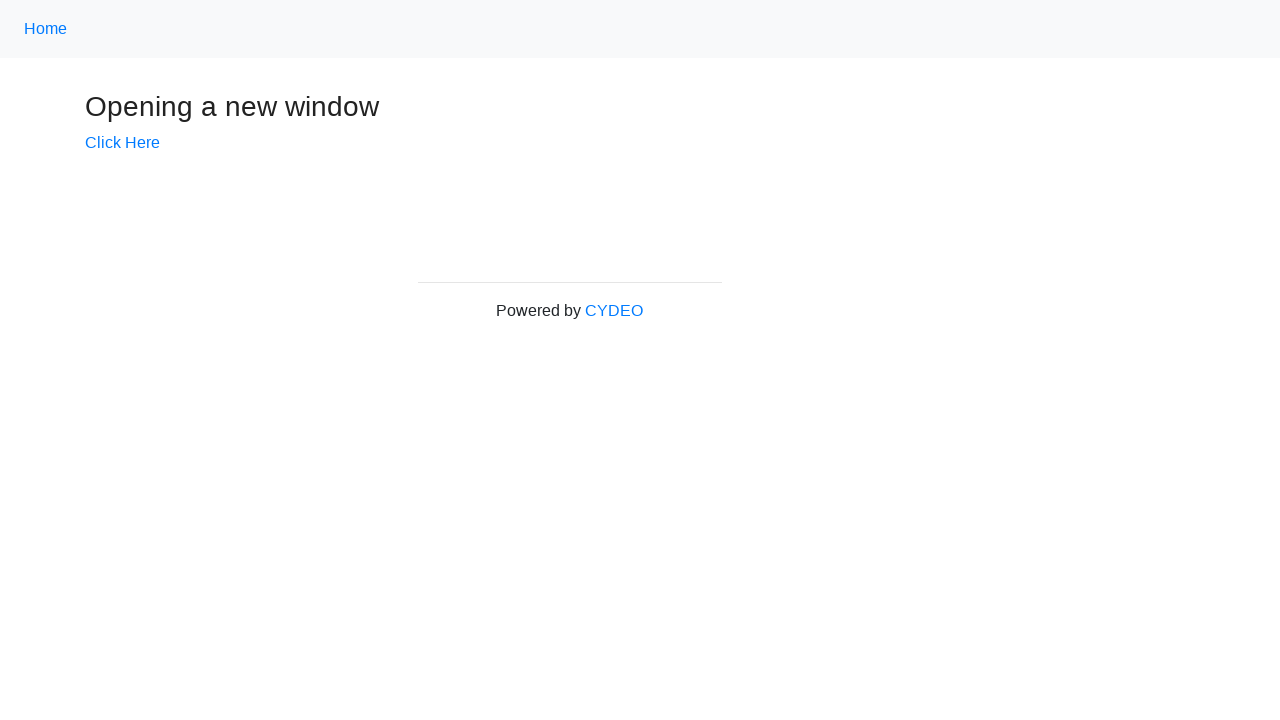

Stored main page reference
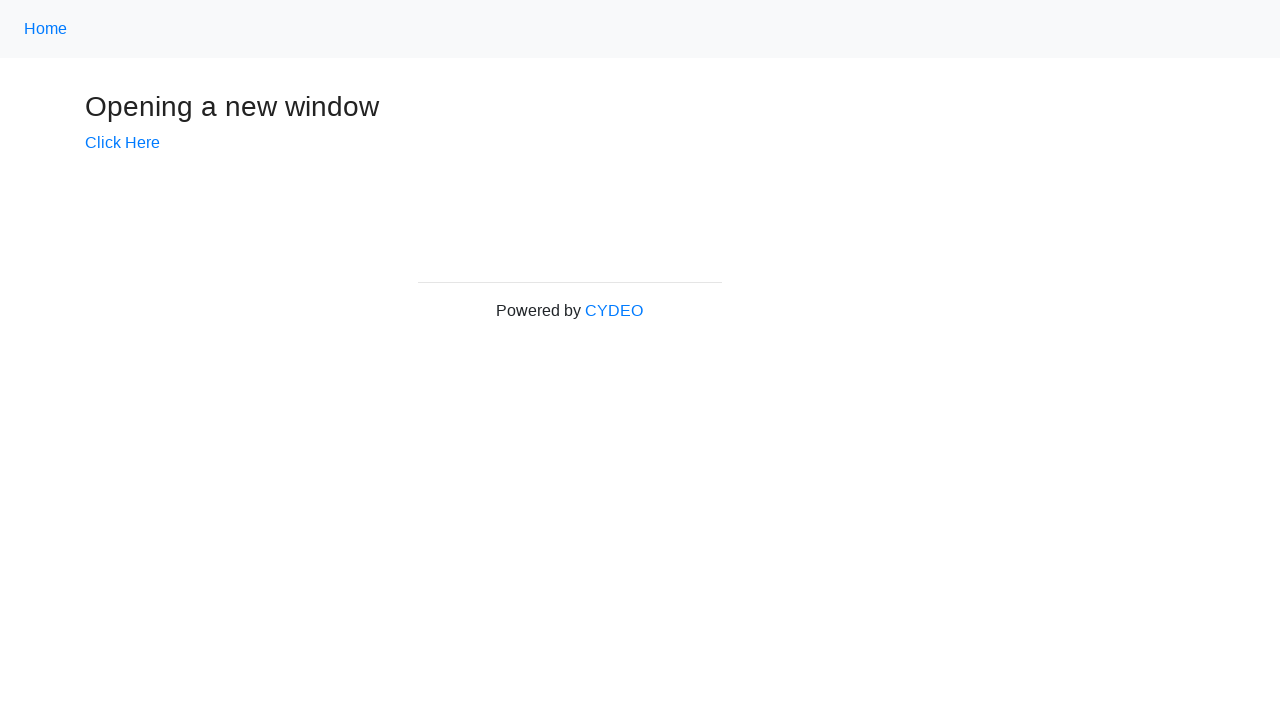

Clicked 'Click Here' link to open new window at (122, 143) on text=Click Here
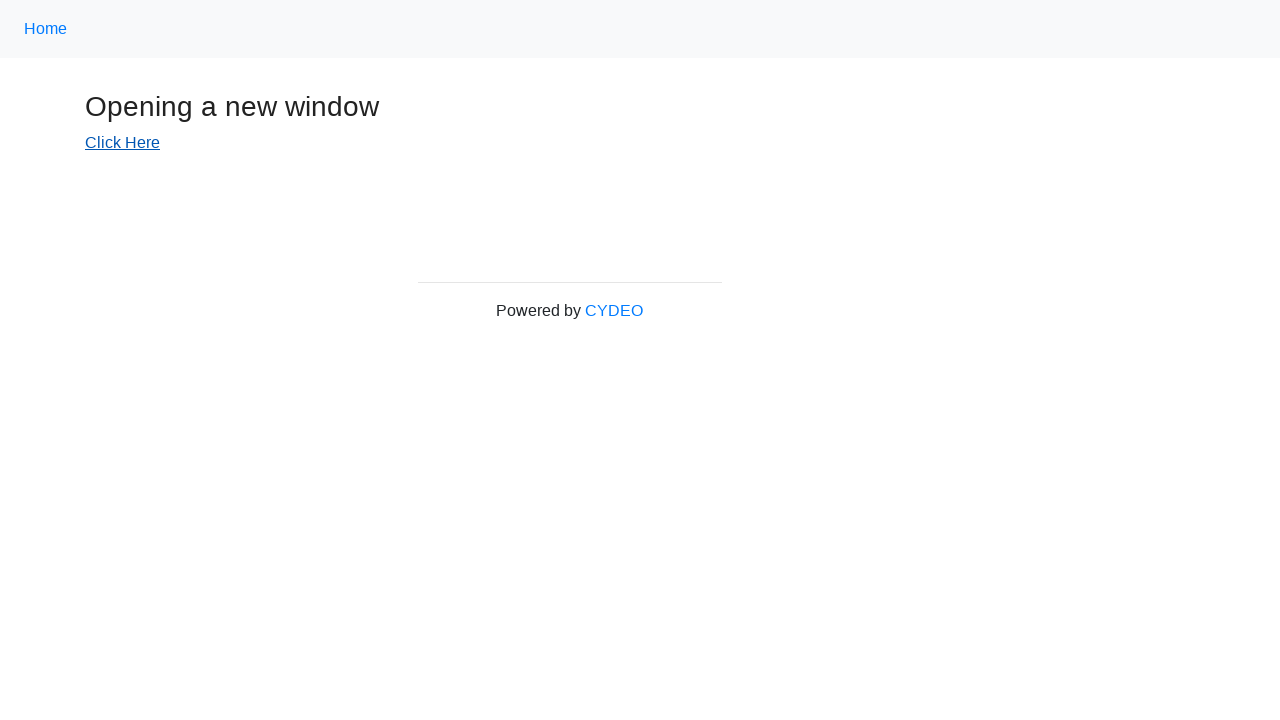

Captured new page object
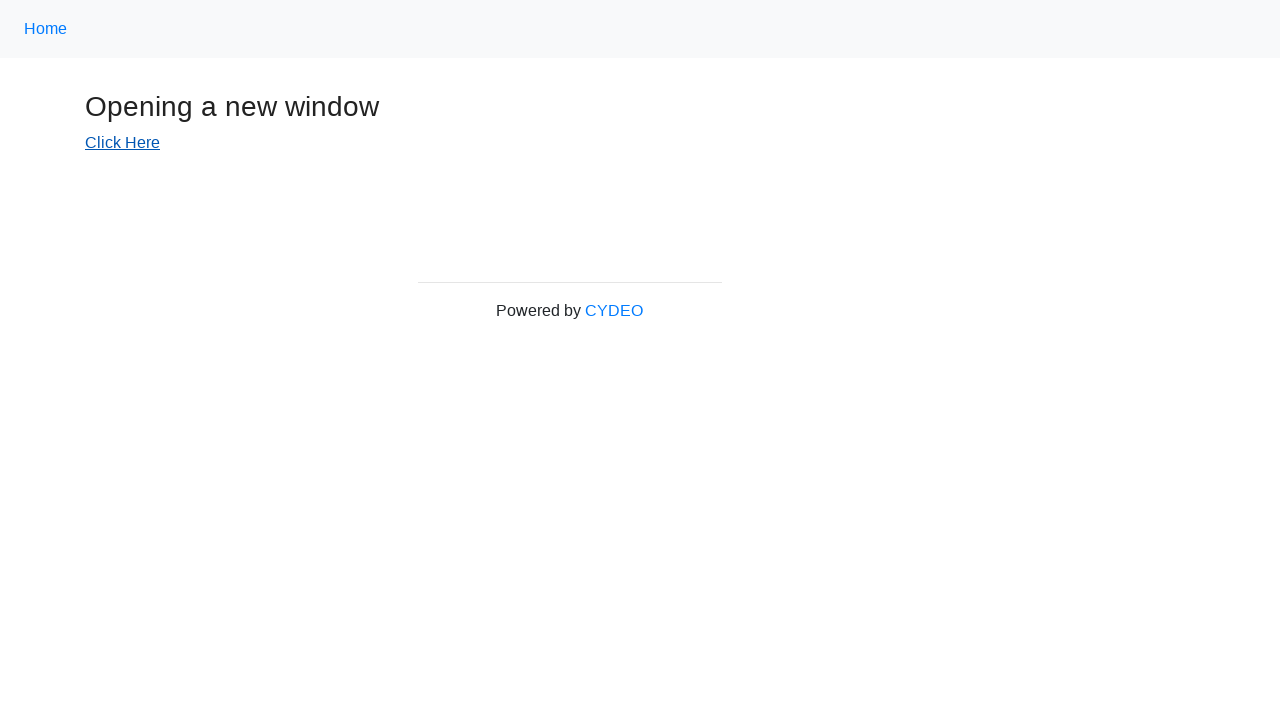

Waited for new page to load
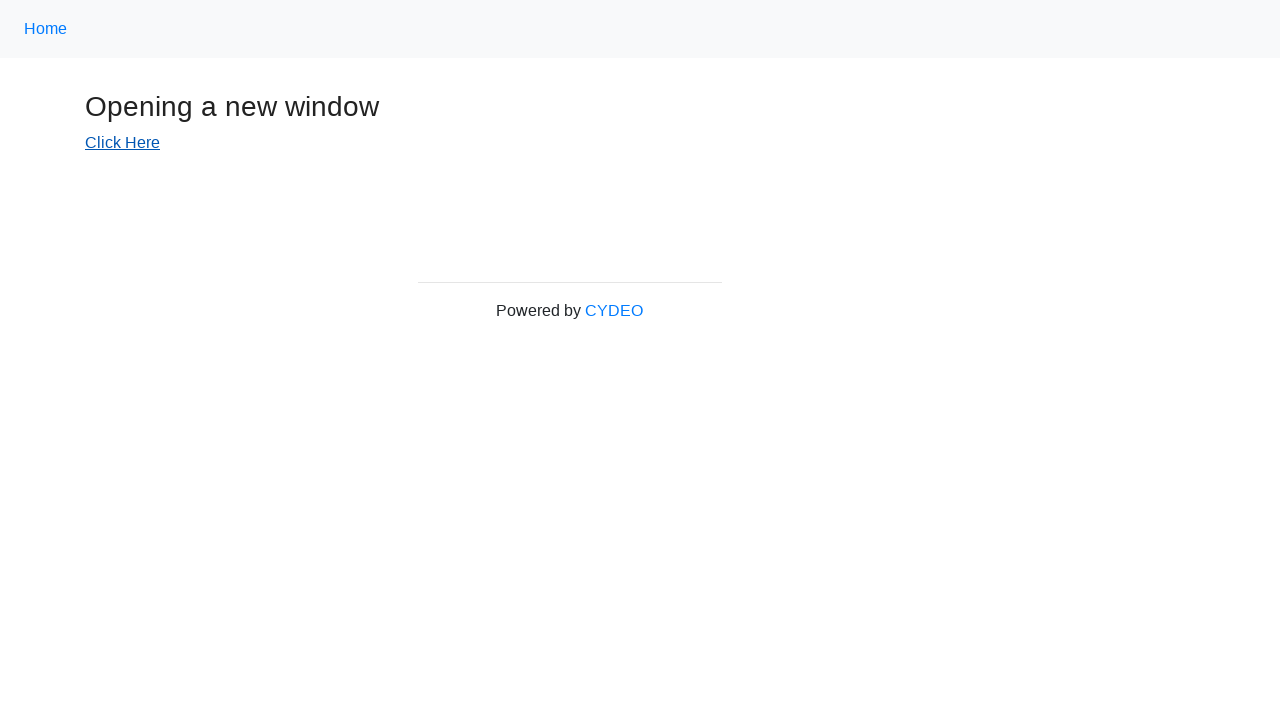

Clicked 'Cydeo' link on main page to open another window at (614, 311) on a:has-text('Cydeo')
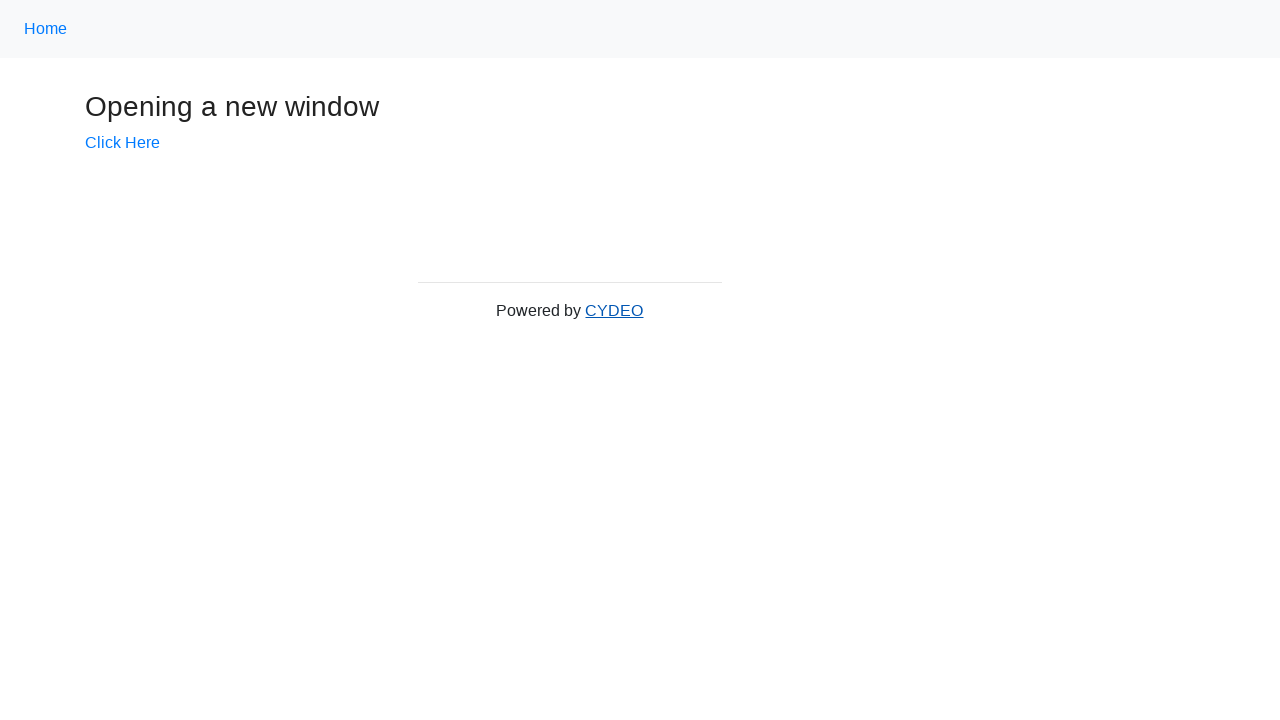

Captured Cydeo page object
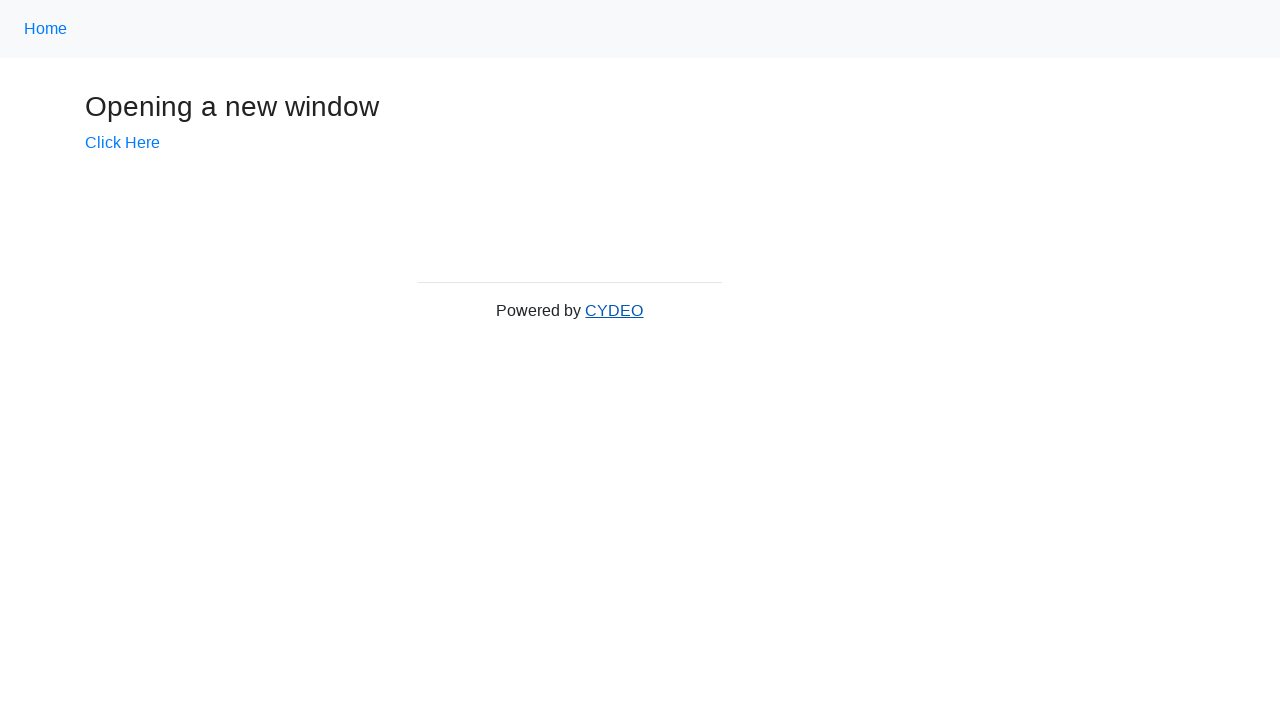

Waited for Cydeo page to load
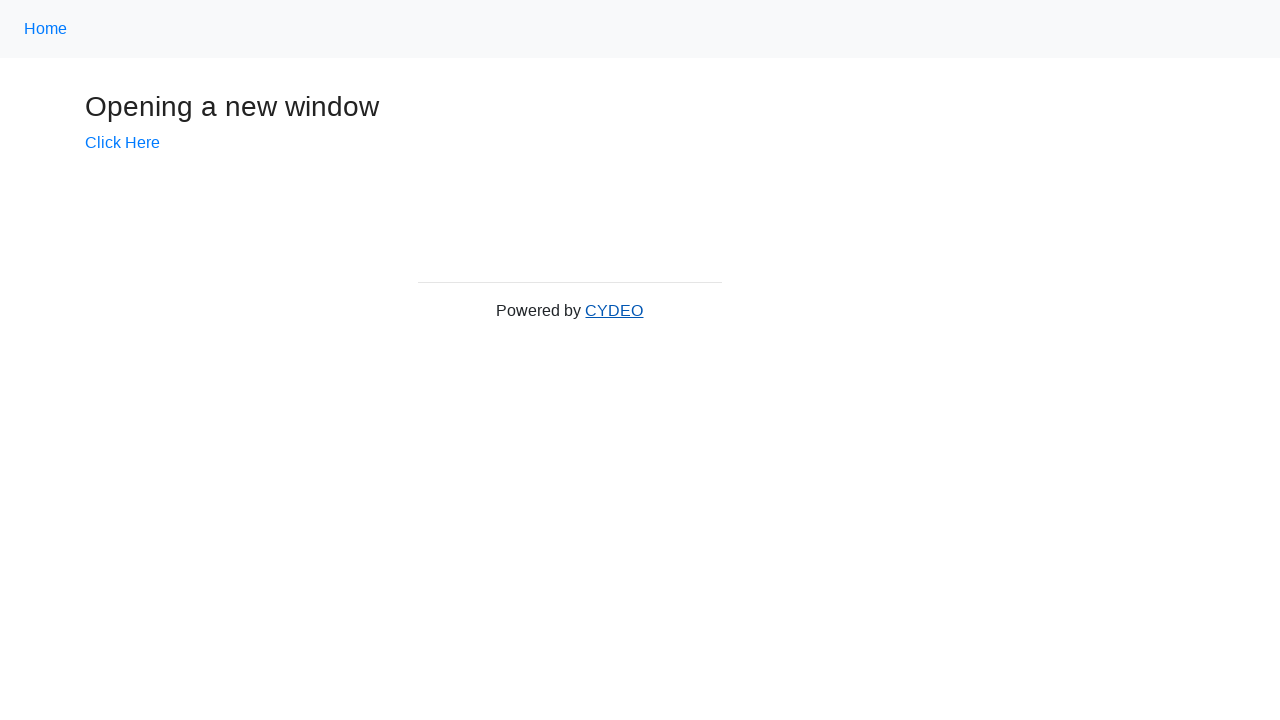

Retrieved all pages from context
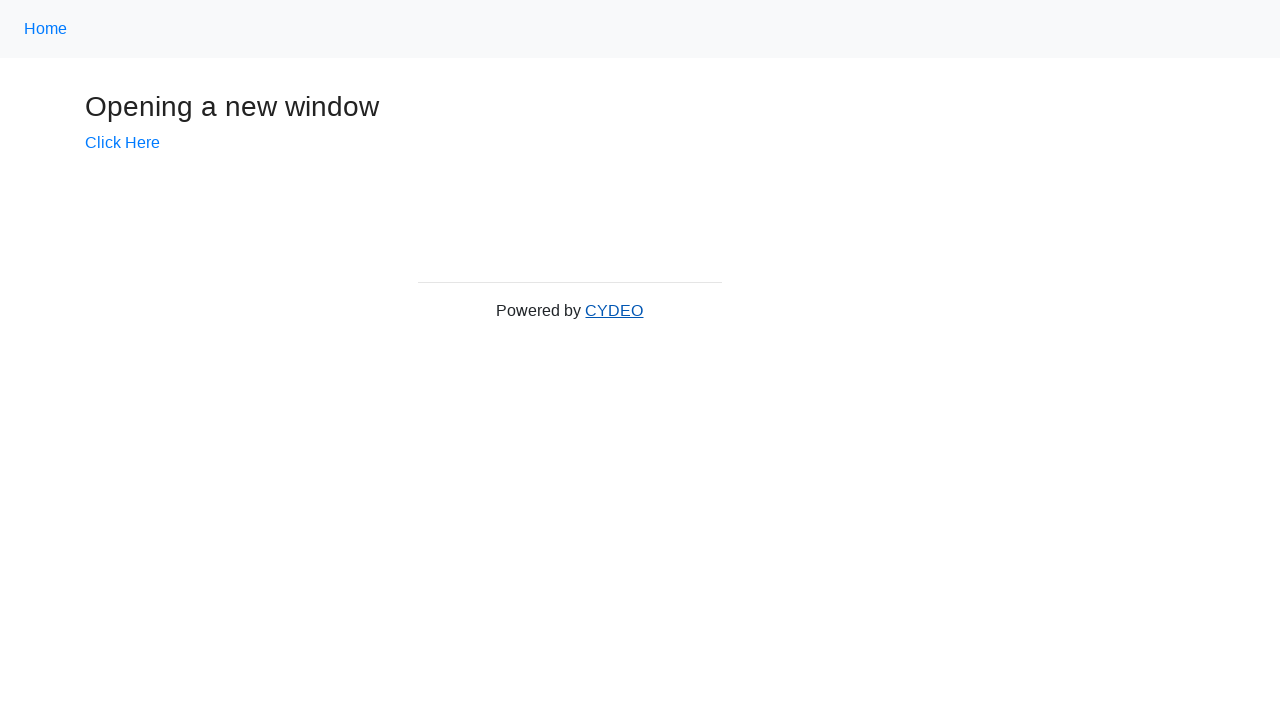

Found and assigned Cydeo page by matching title
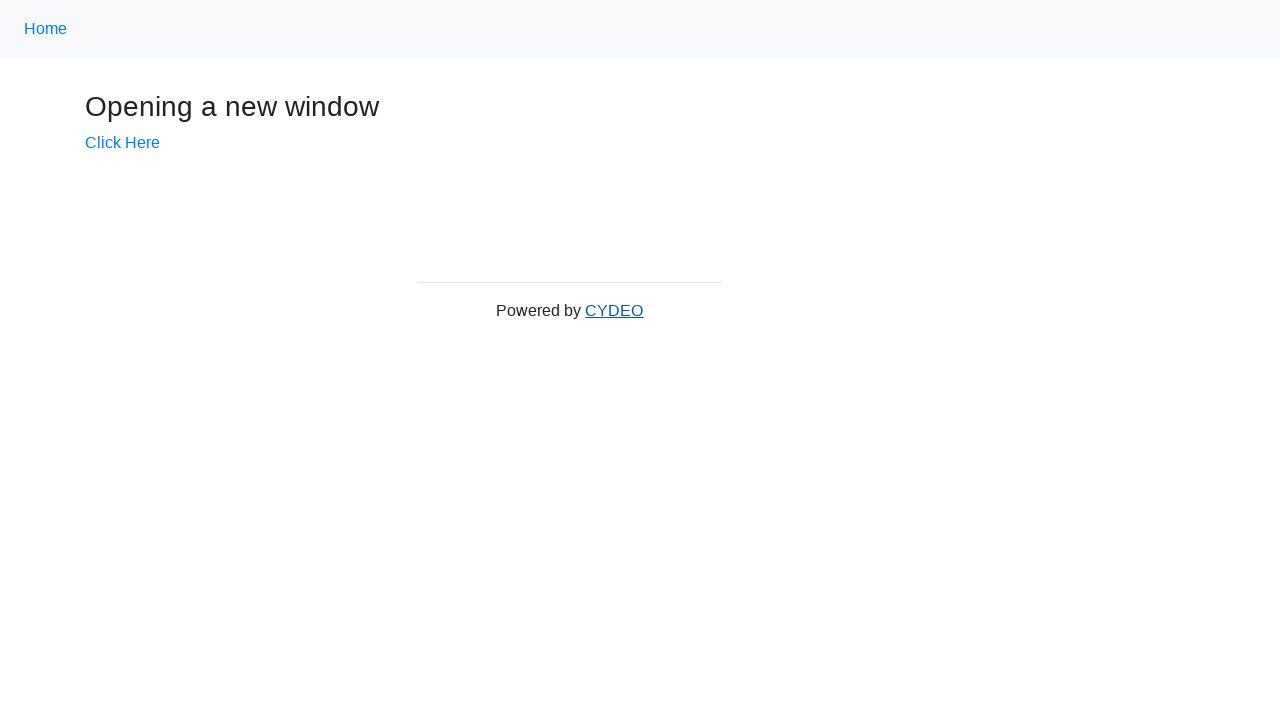

Verified Cydeo page title is 'Cydeo'
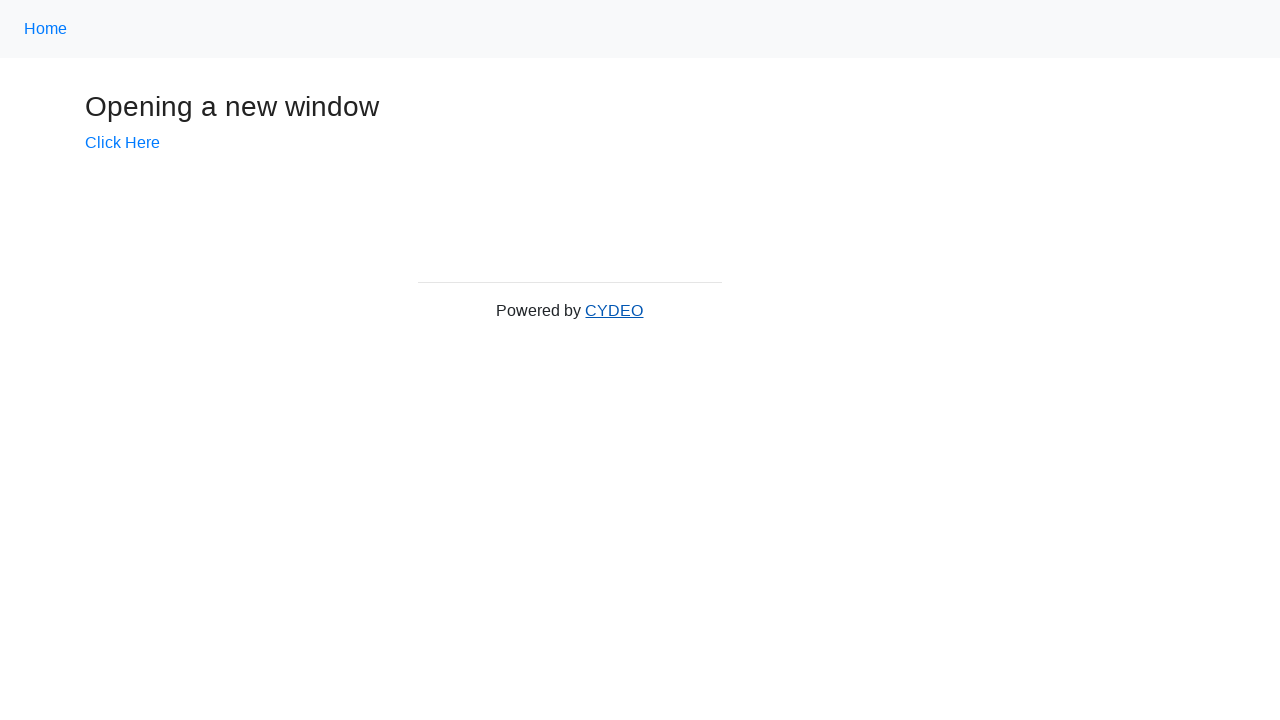

Brought main page to front
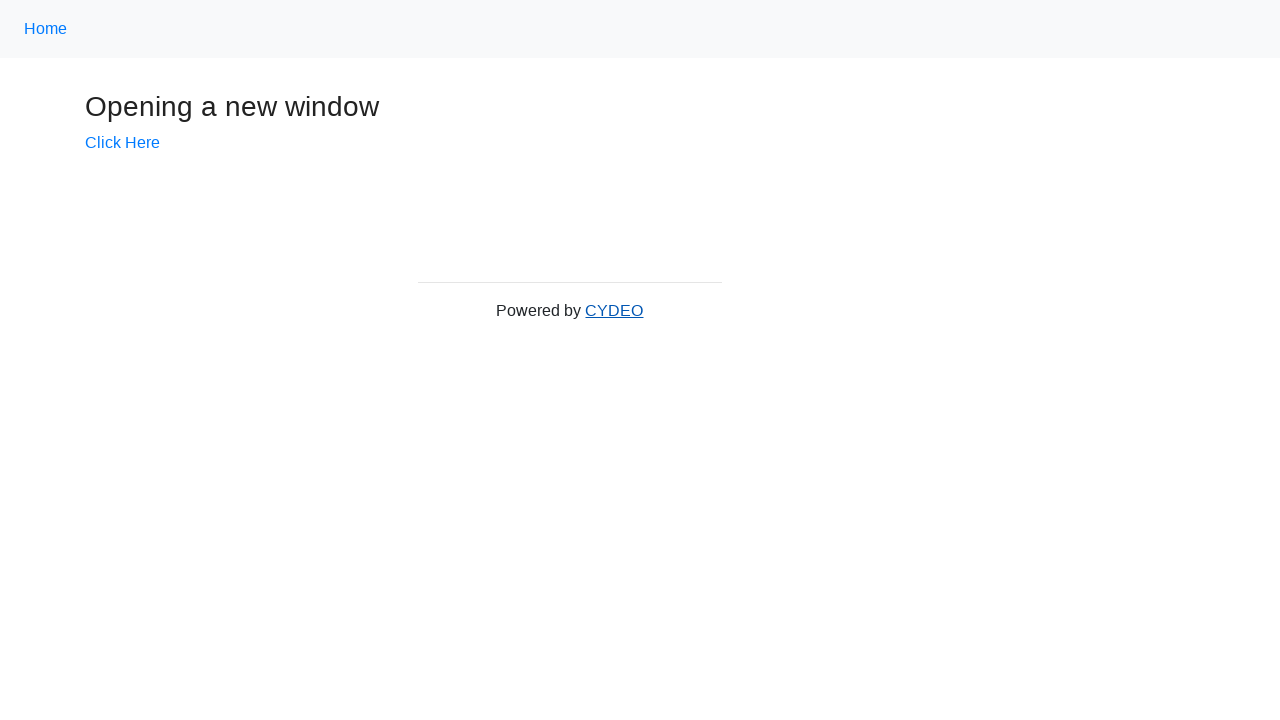

Verified main page title is still 'Windows'
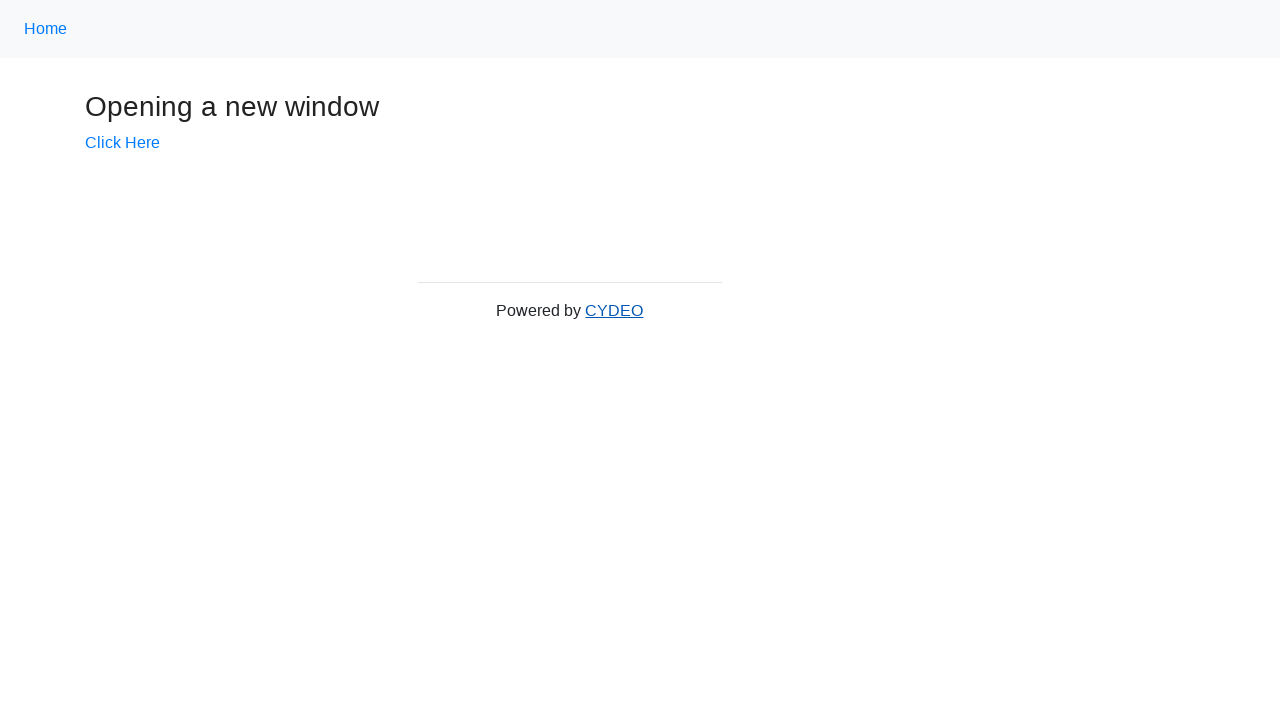

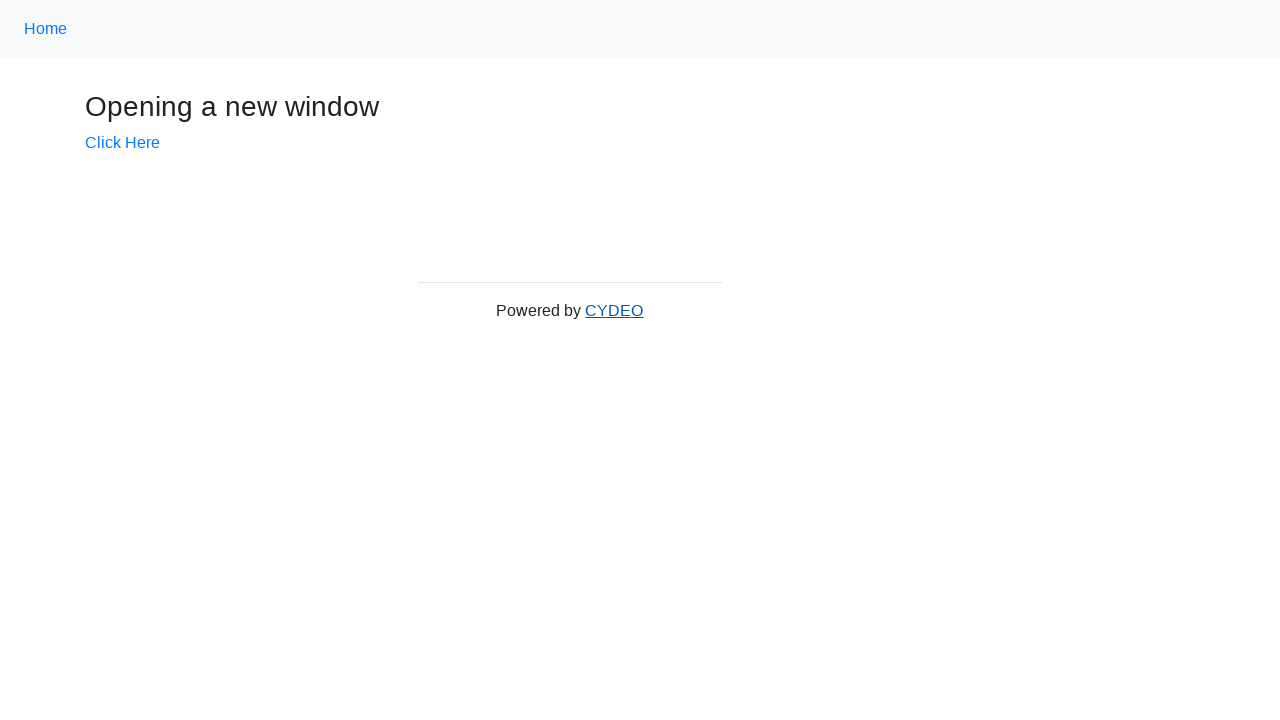